Navigates to the omayo blogspot test page and maximizes the browser window to verify basic browser navigation functionality.

Starting URL: http://omayo.blogspot.com/

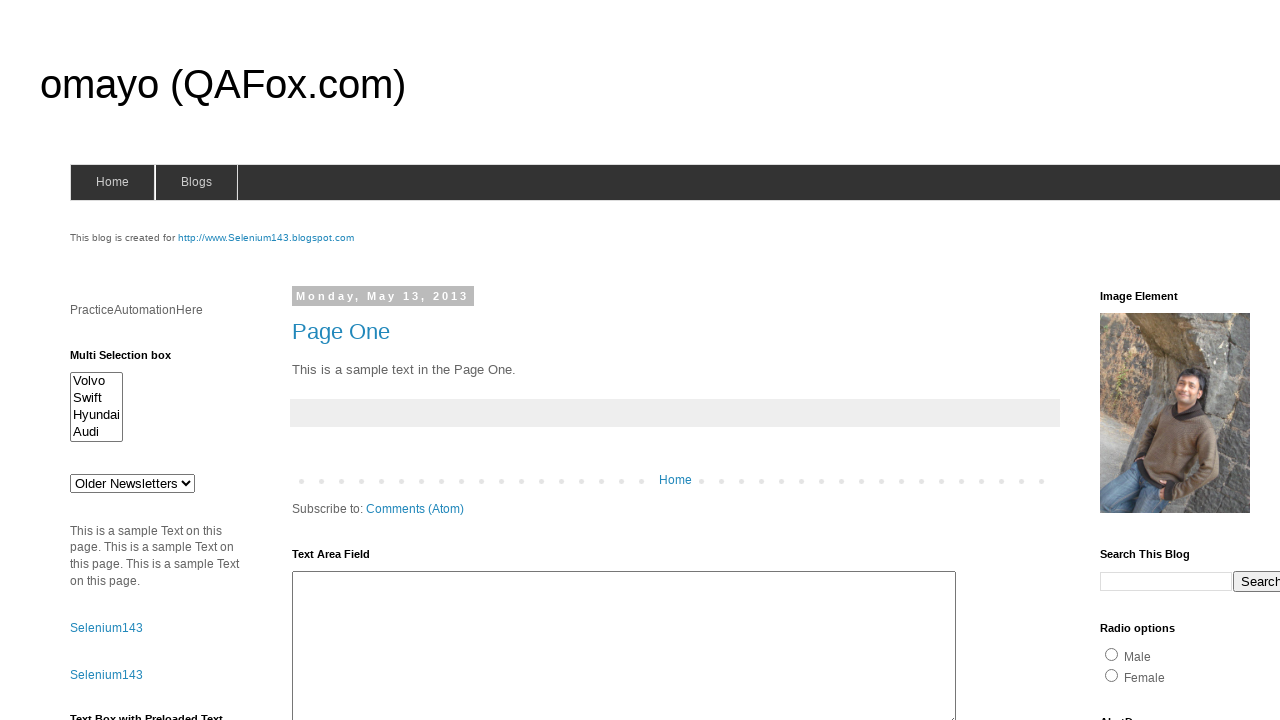

Set viewport size to 1920x1080
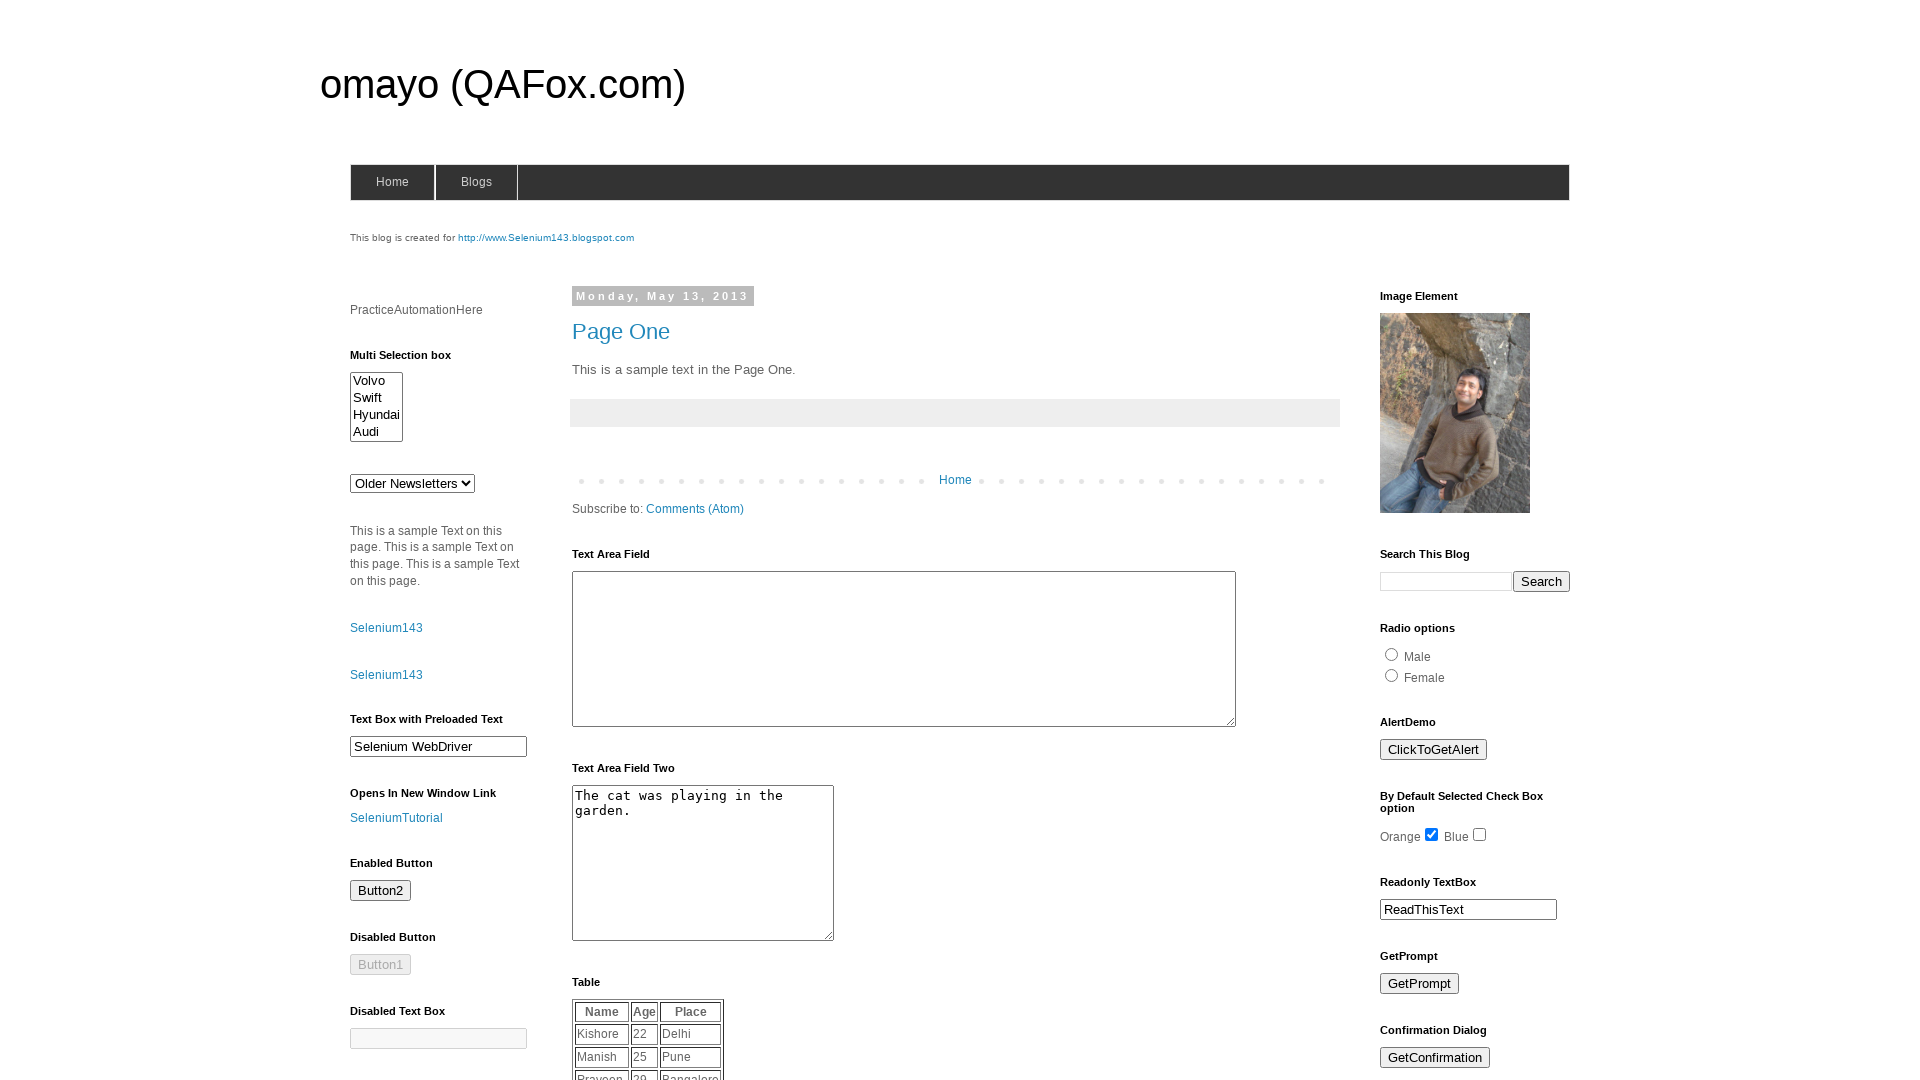

Waited for page to reach domcontentloaded state
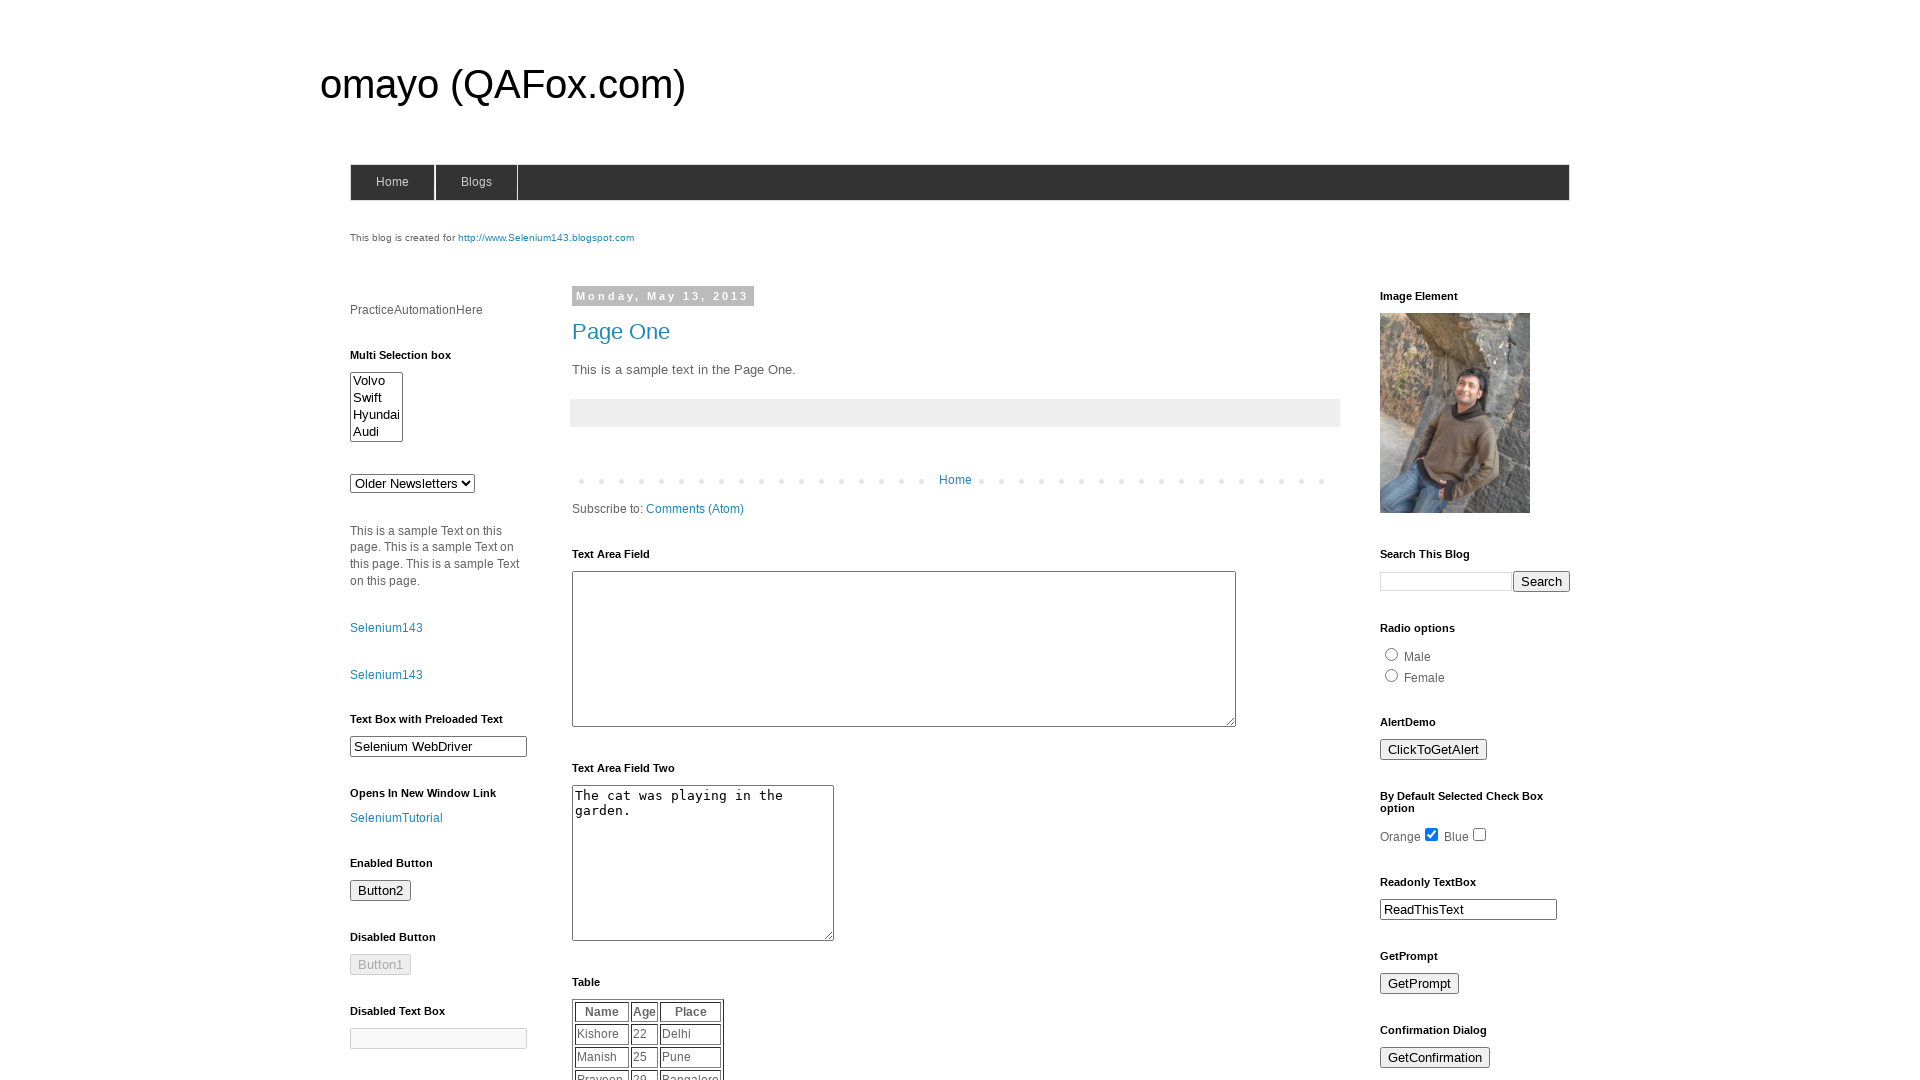

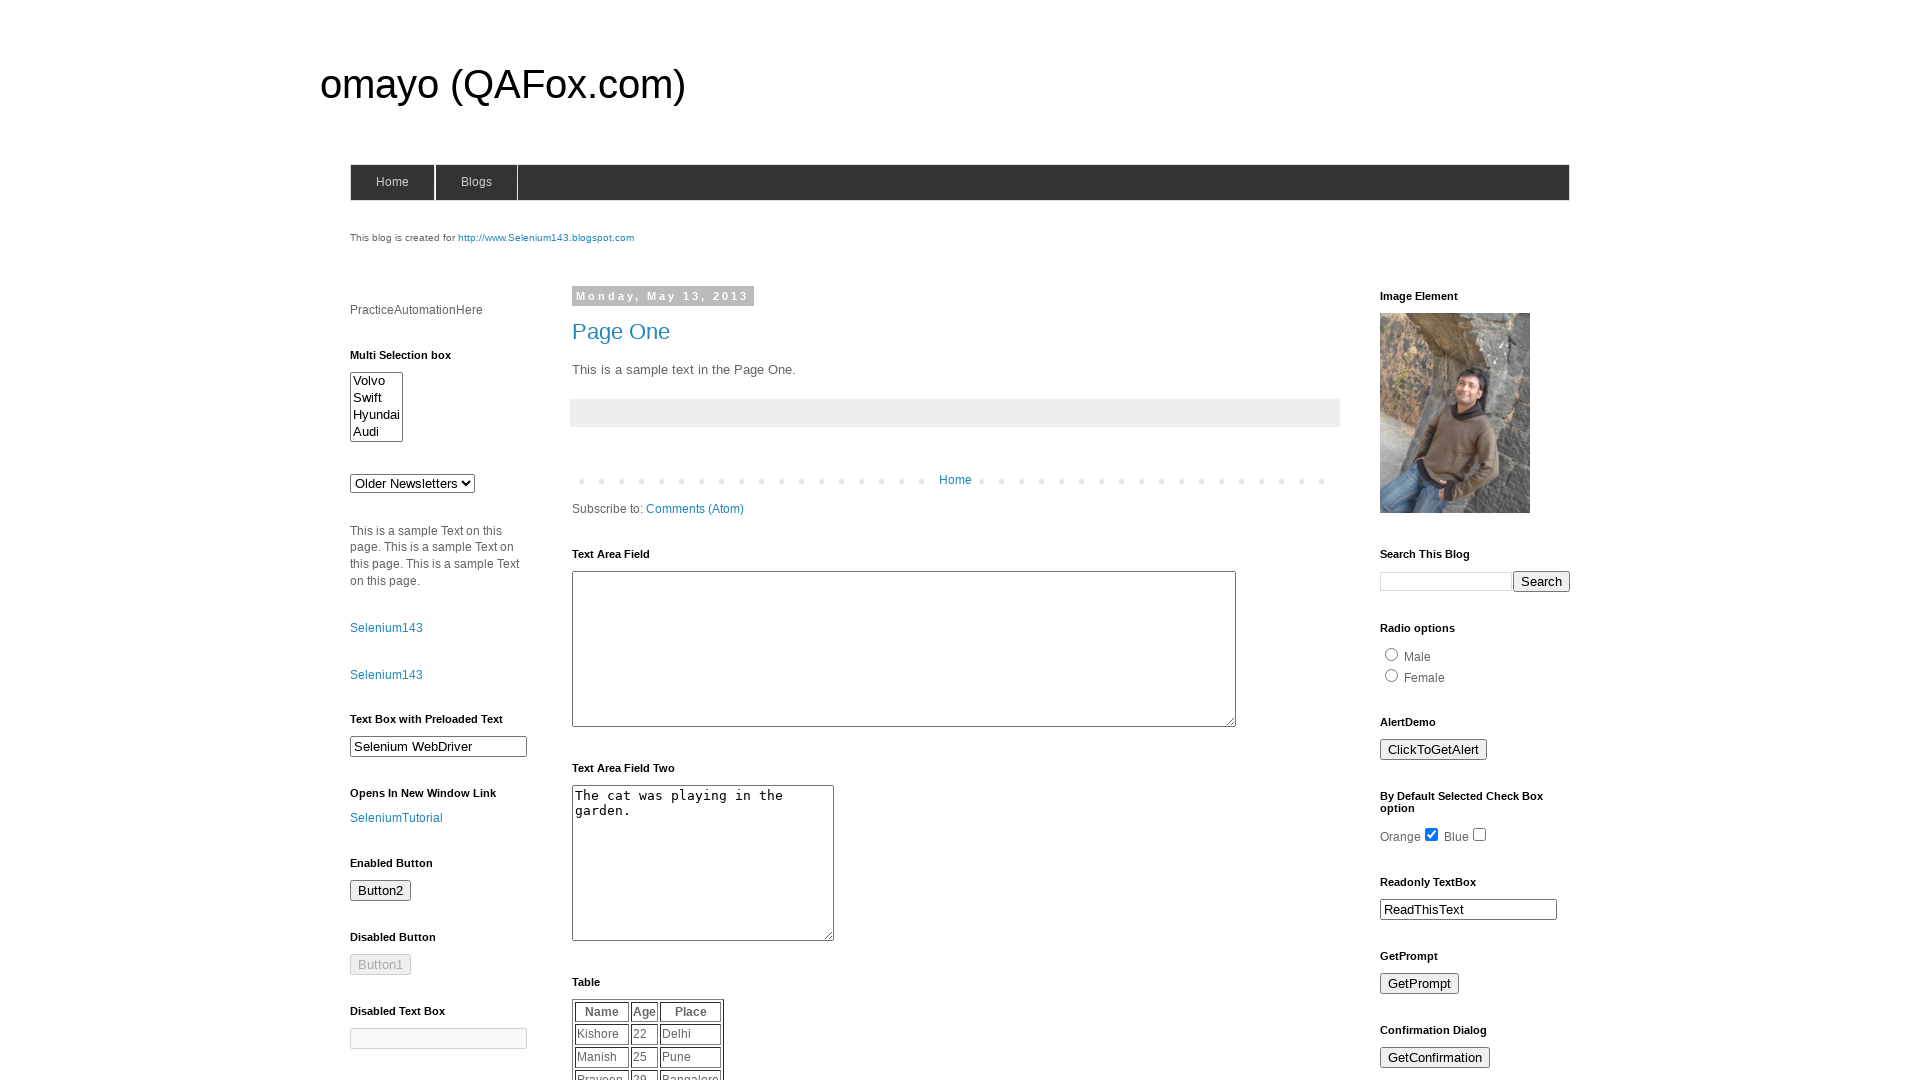